Tests SEO validation by checking sitemap accessibility and structure, then verifying homepage has proper title, meta description, and canonical link.

Starting URL: https://it-era.it/sitemap.xml

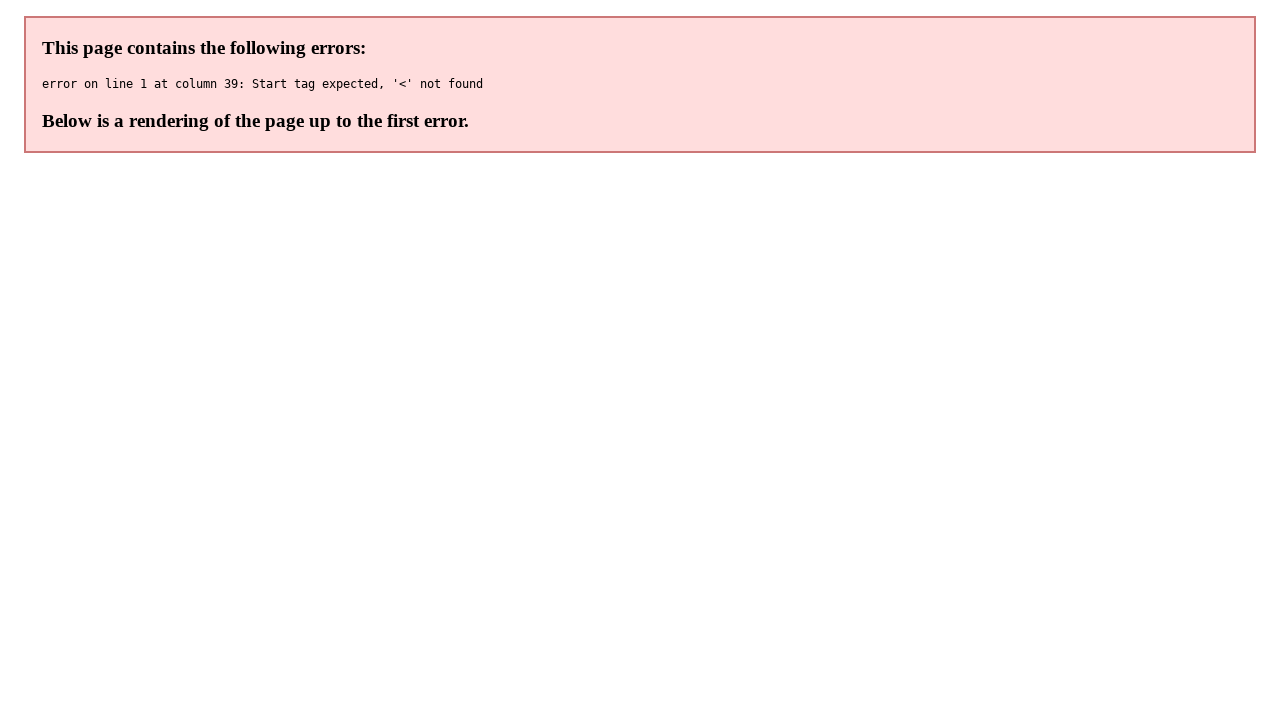

Navigated to sitemap.xml URL
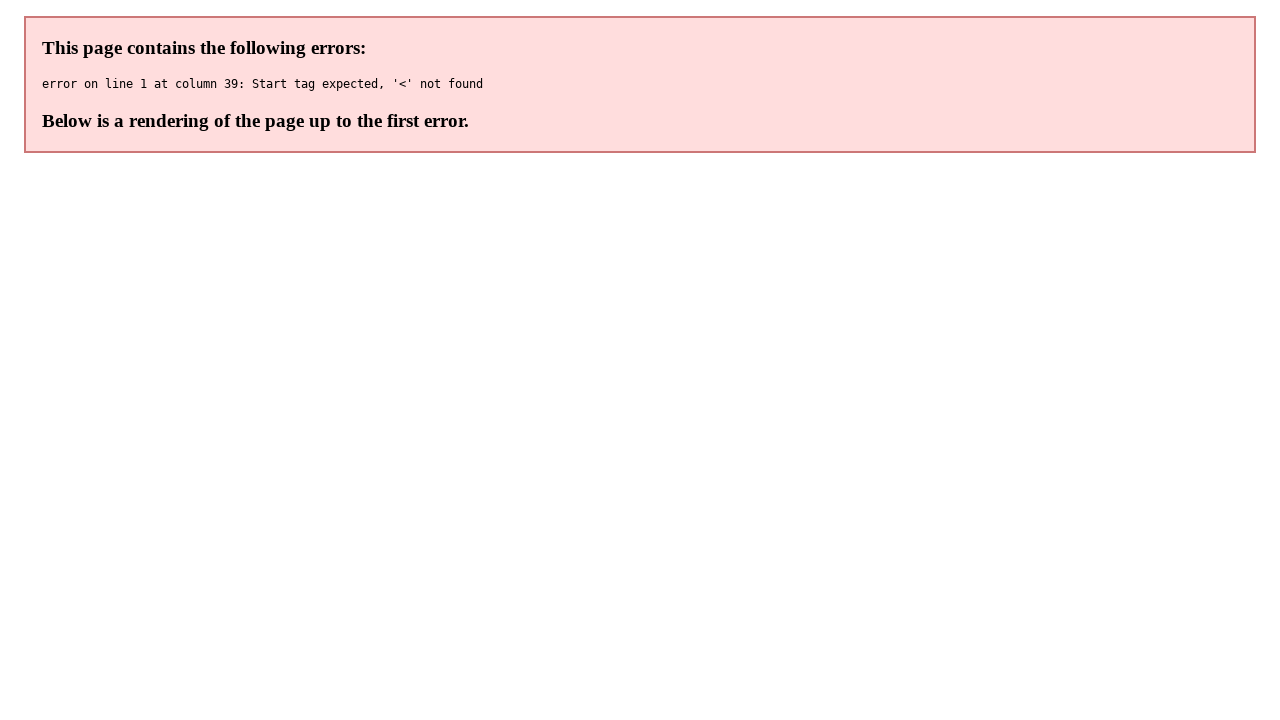

Retrieved sitemap XML content from body
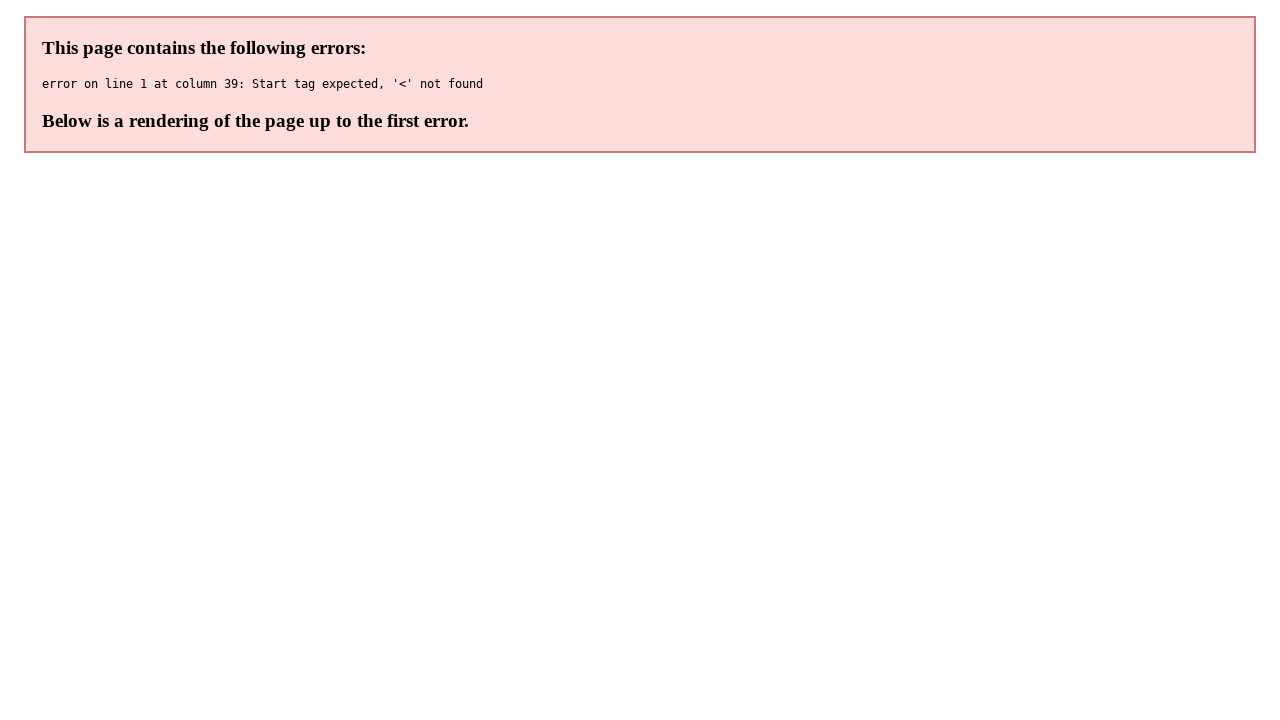

Navigated to homepage
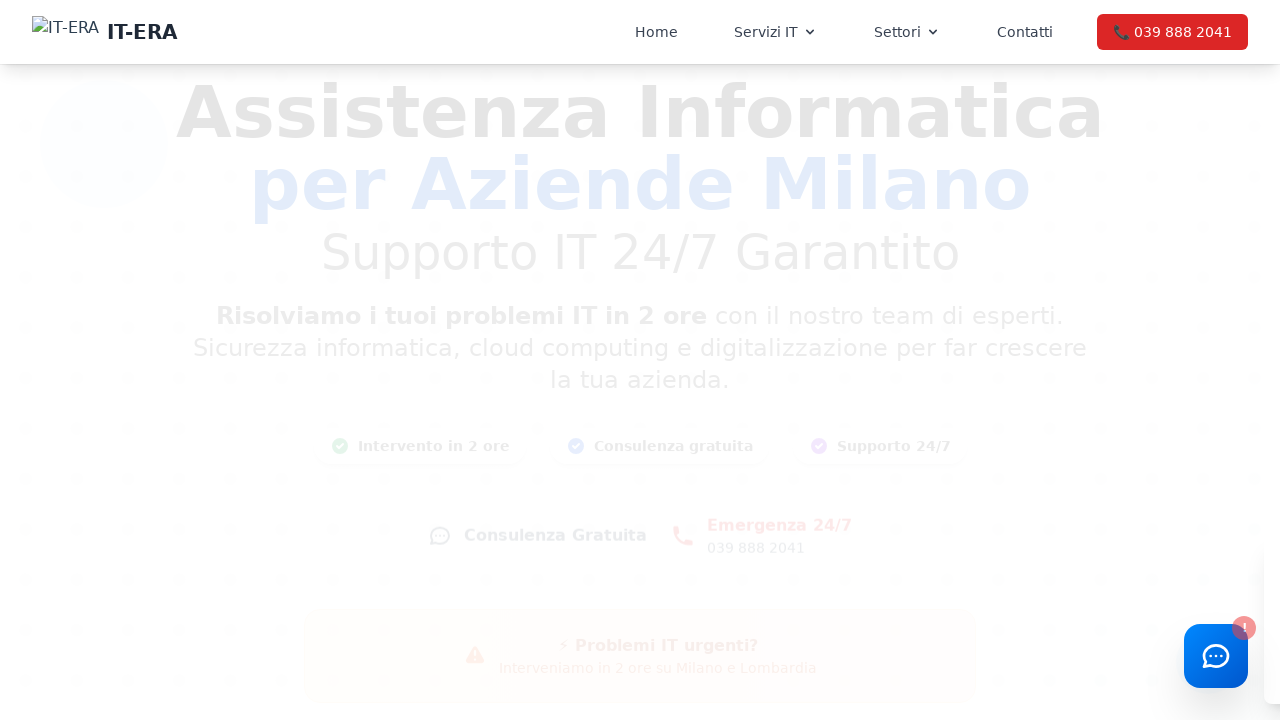

Retrieved page title
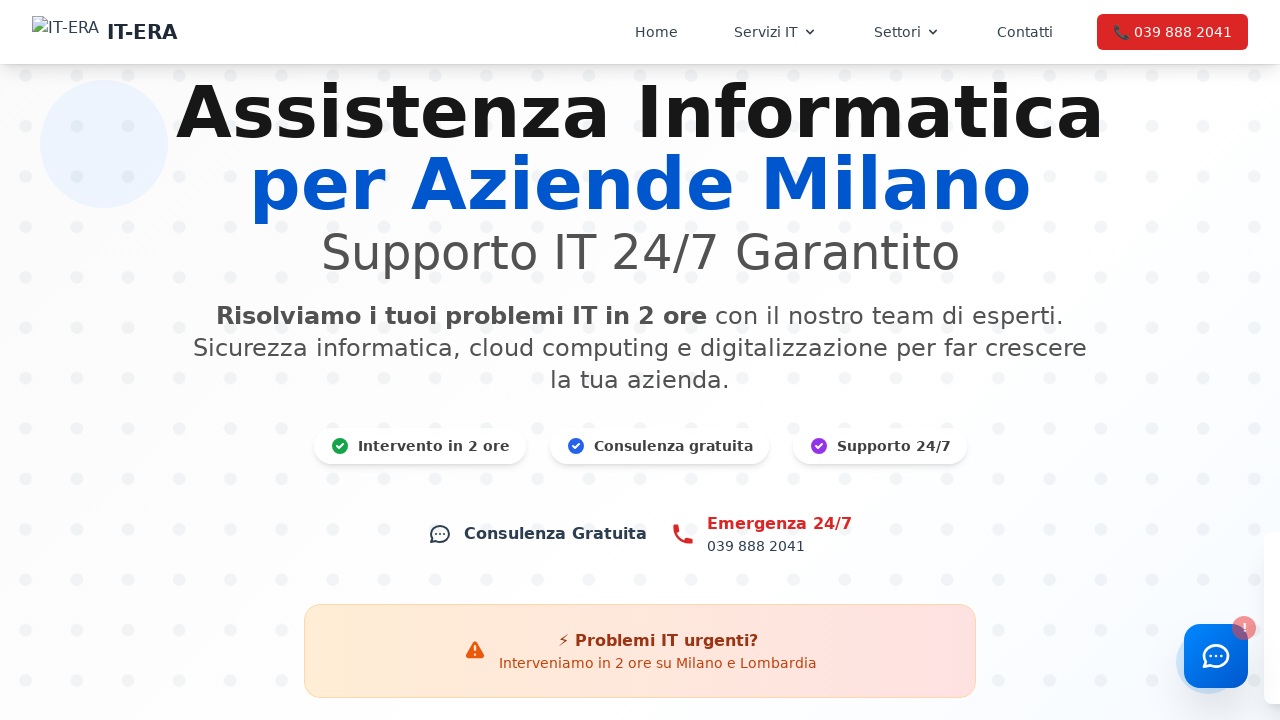

Retrieved meta description attribute
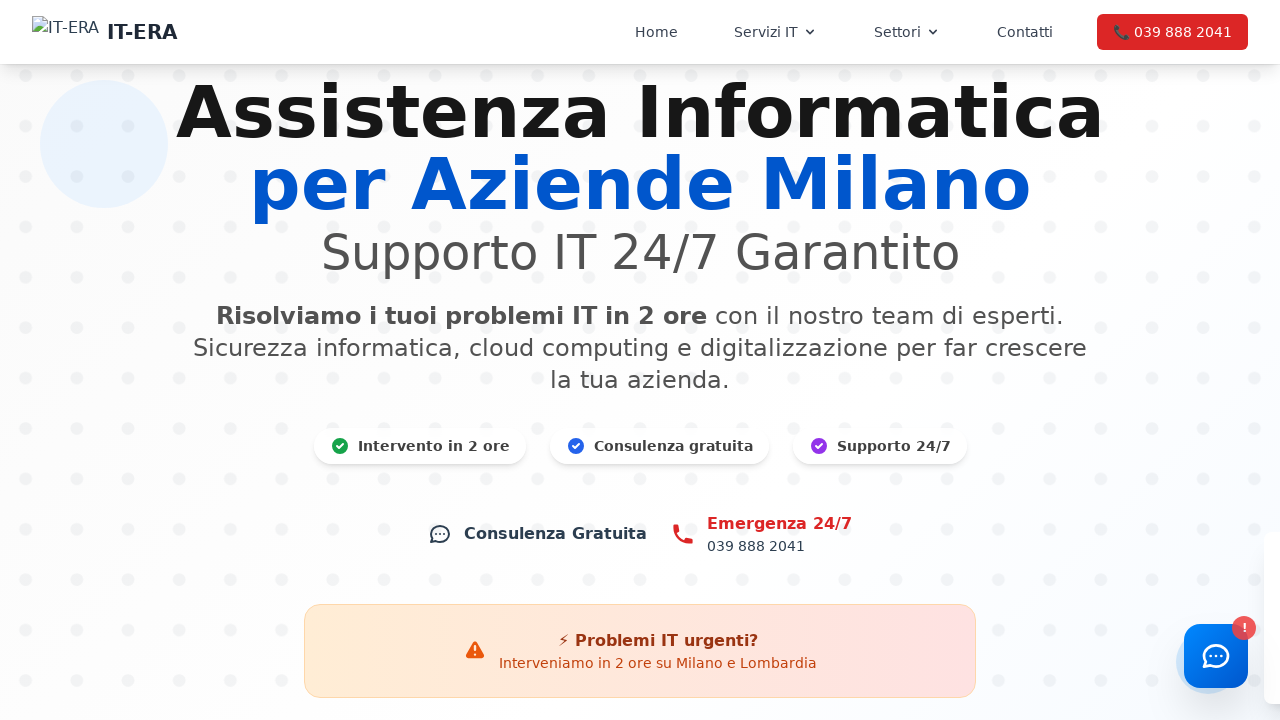

Counted canonical link elements
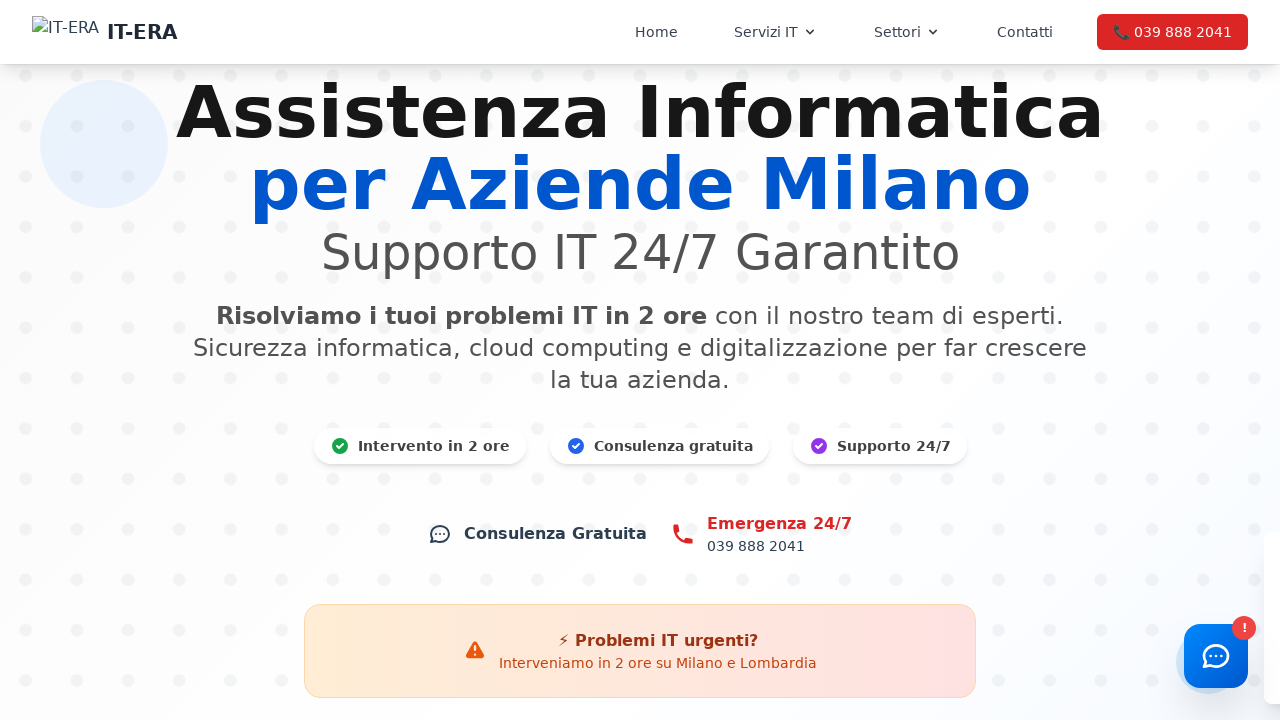

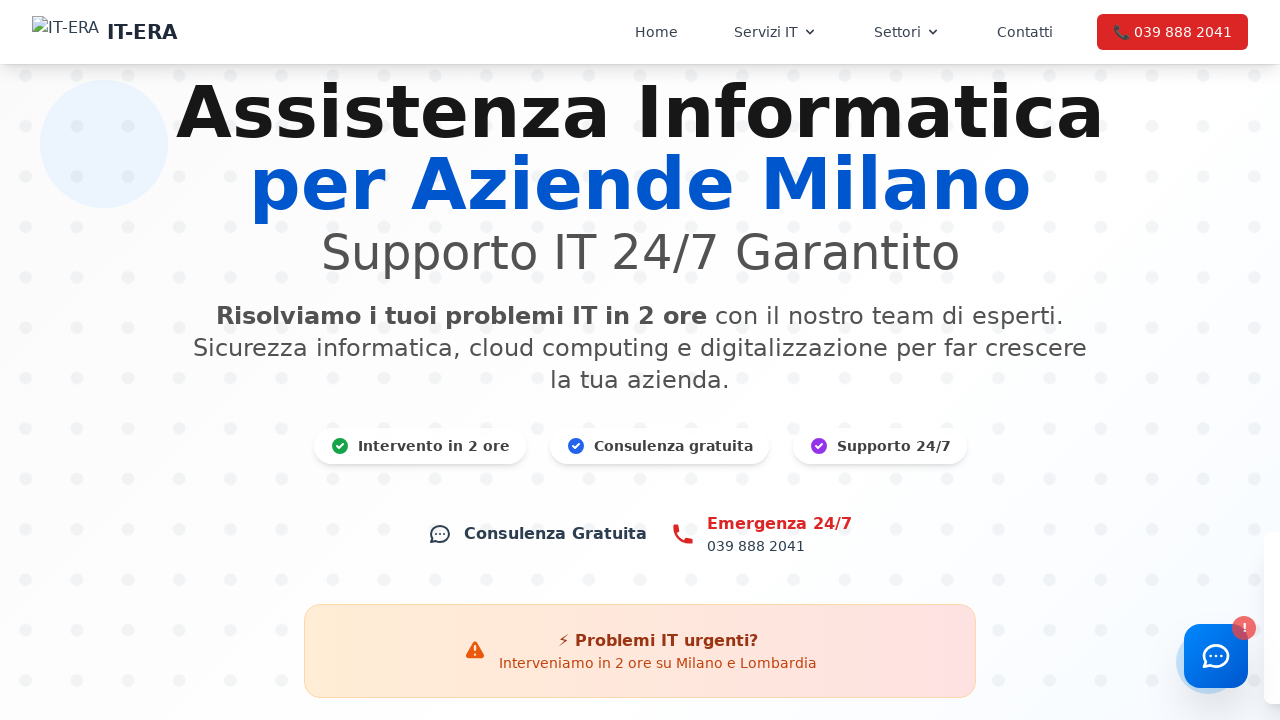